Tests that clicking the registration link from the login page opens the registration page

Starting URL: https://b2c.passport.rt.ru

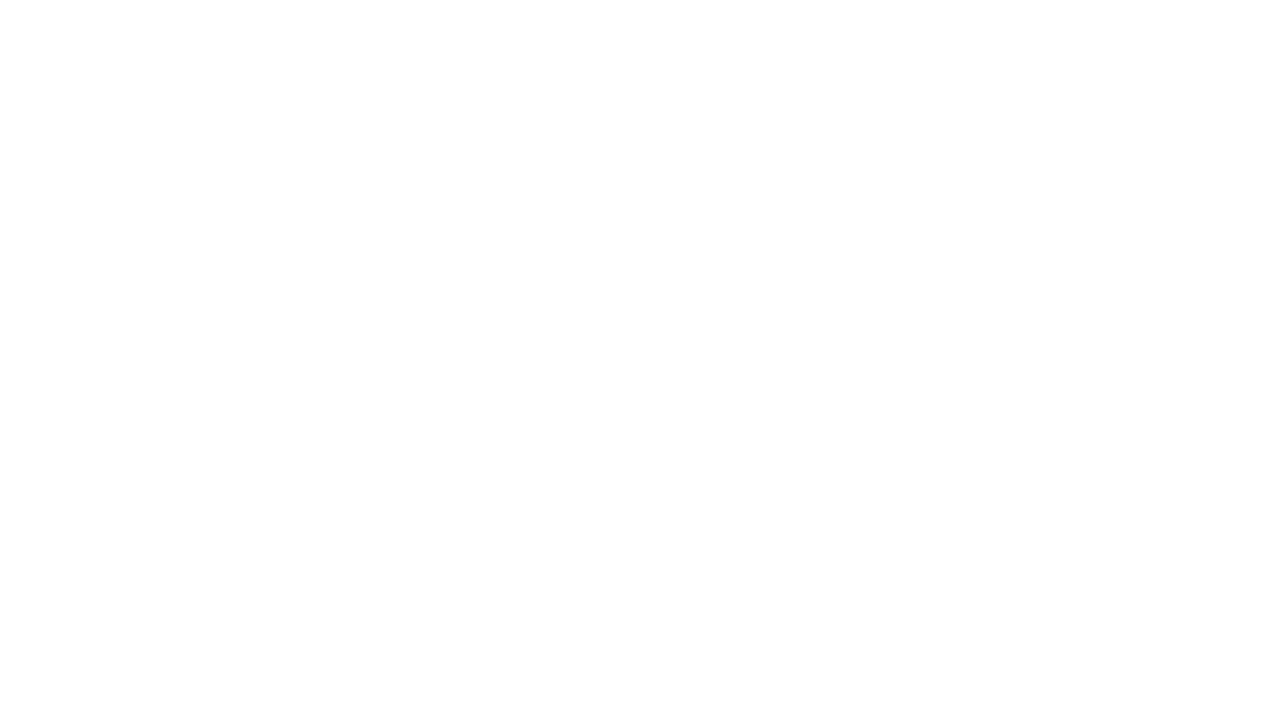

Waited for registration link to load on login page
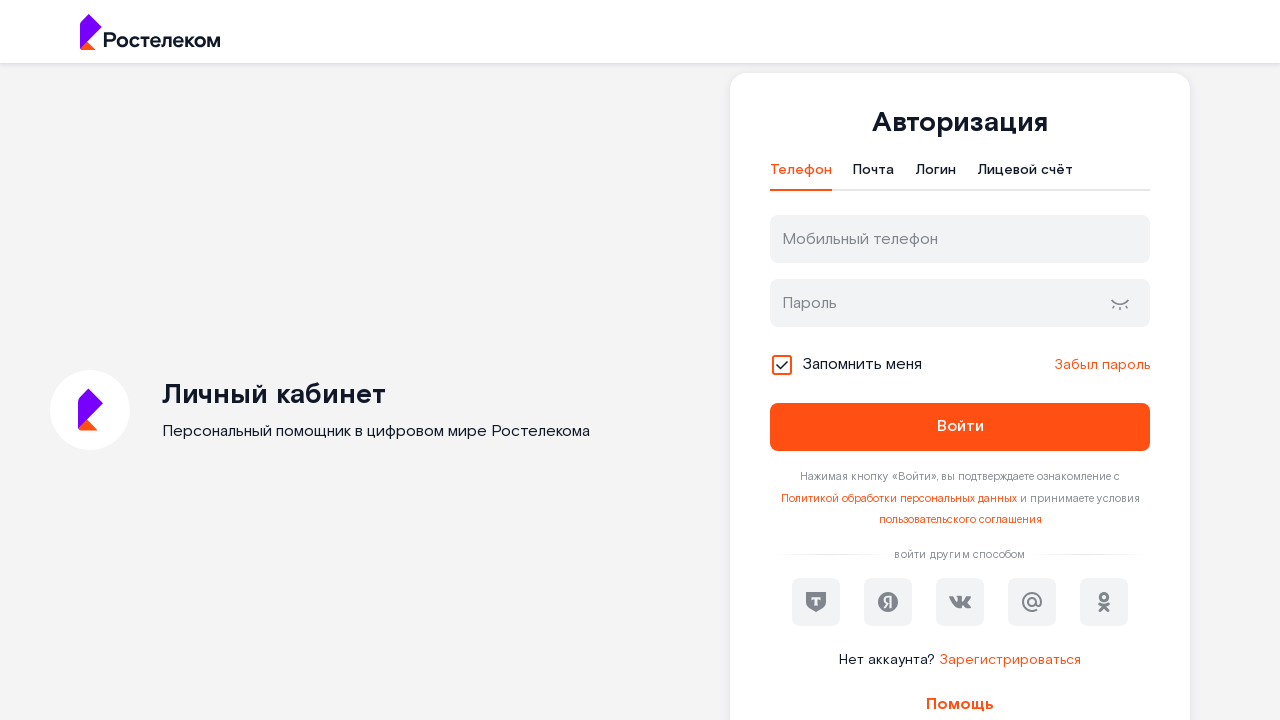

Clicked on registration link at (1010, 660) on #kc-register
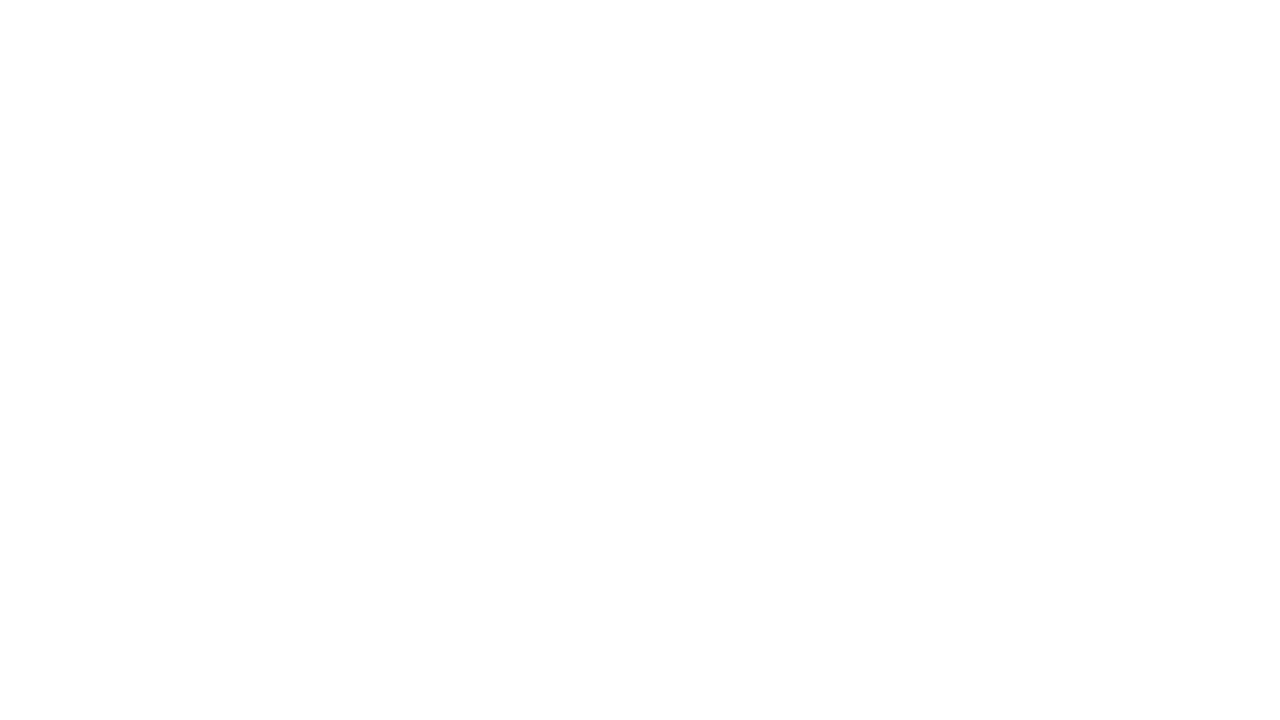

Registration page opened and heading element loaded
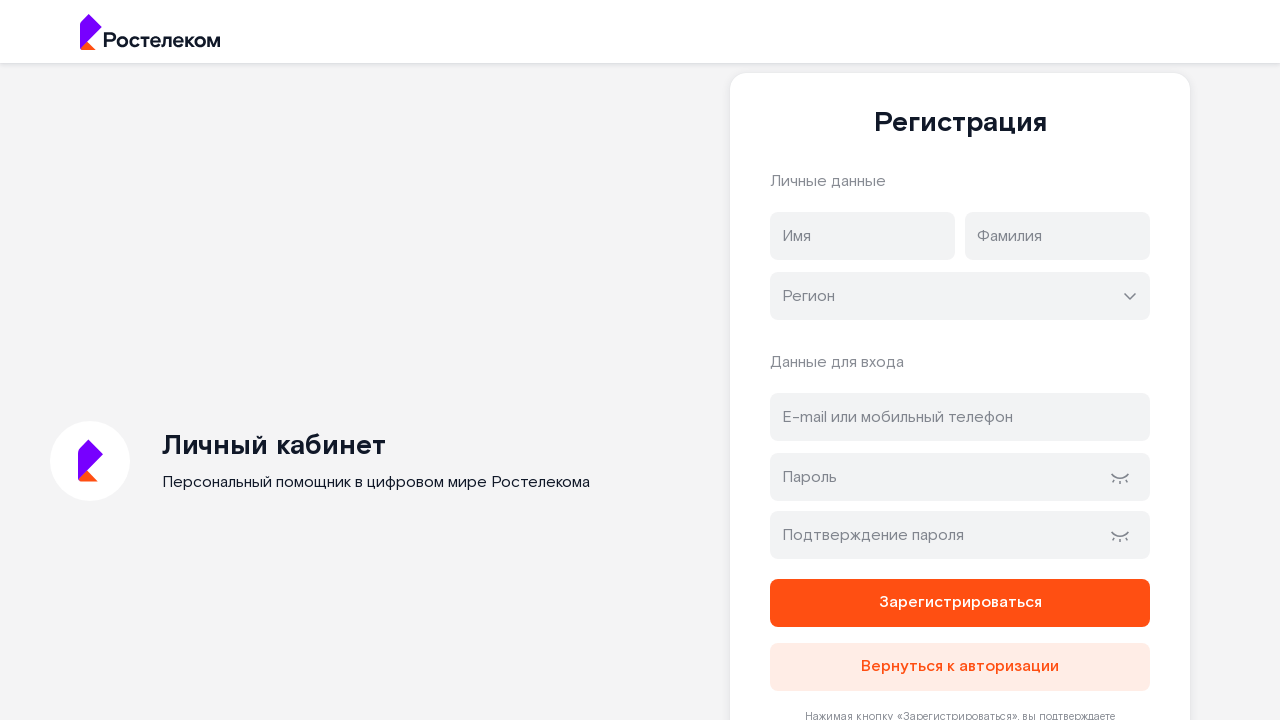

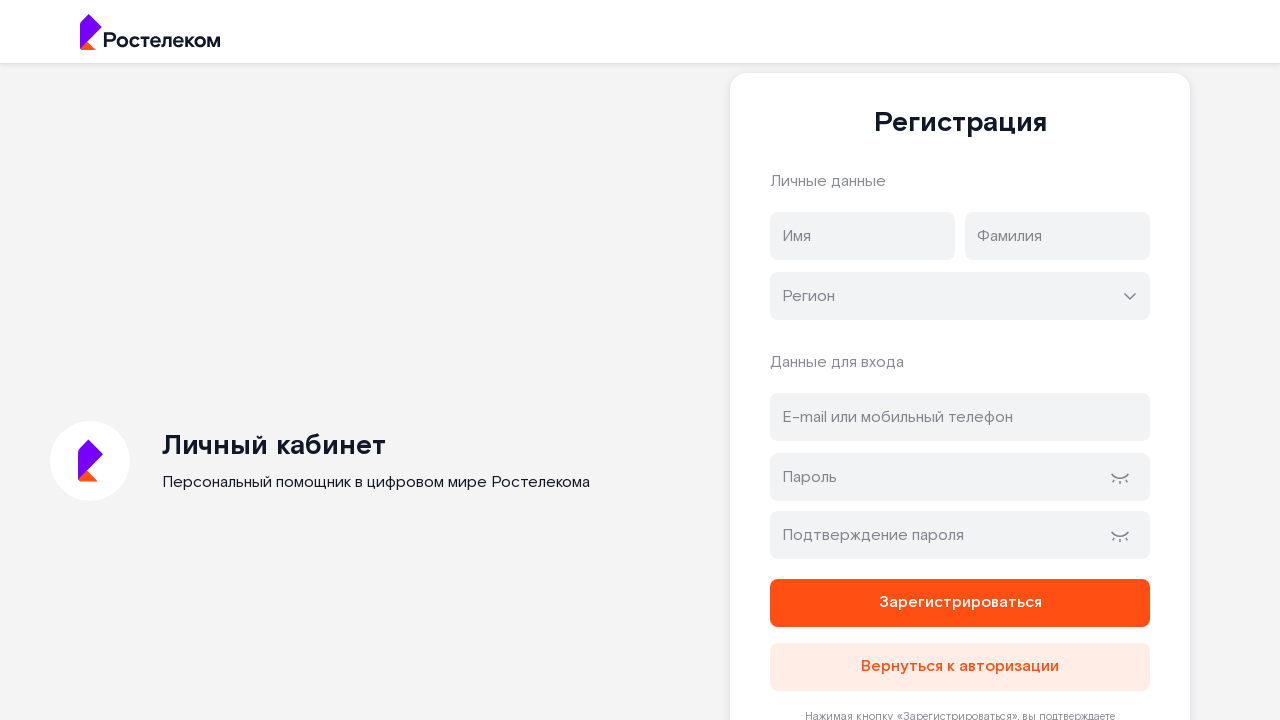